Launches the Xiaomi India website and maximizes the browser window to verify the page loads successfully

Starting URL: https://www.mi.com/in/

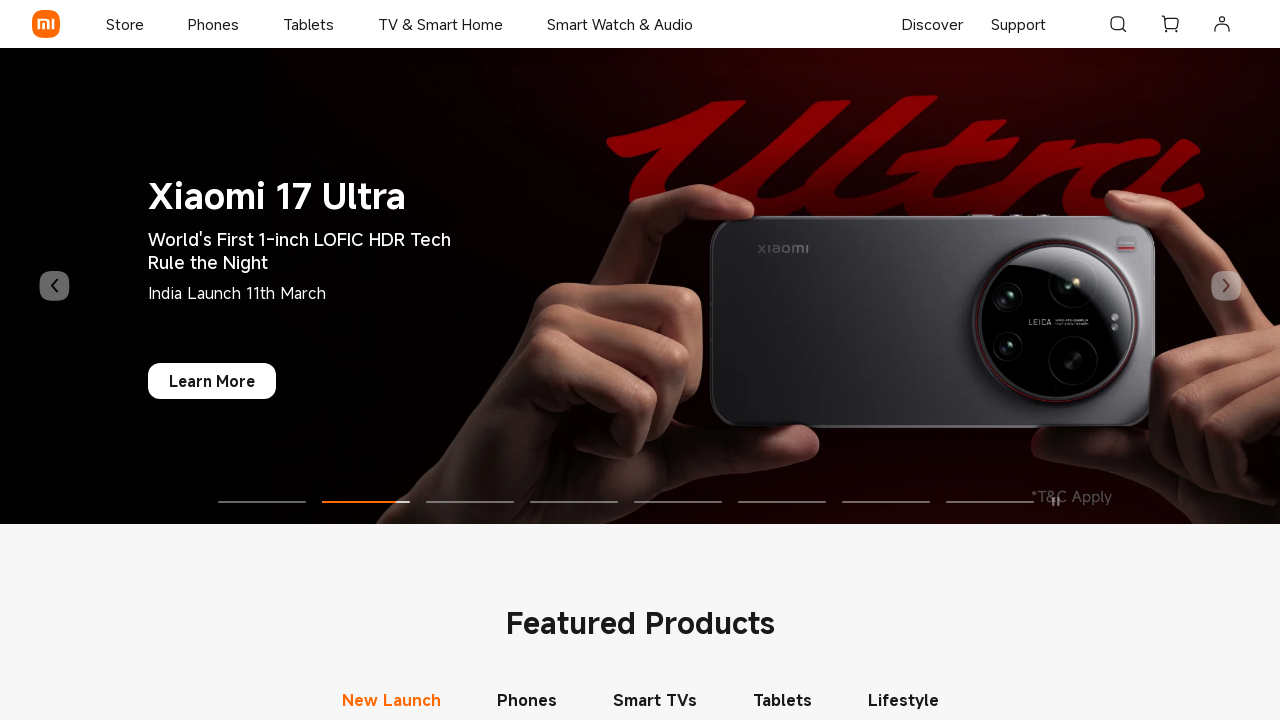

Set viewport size to 1920x1080 to maximize browser window
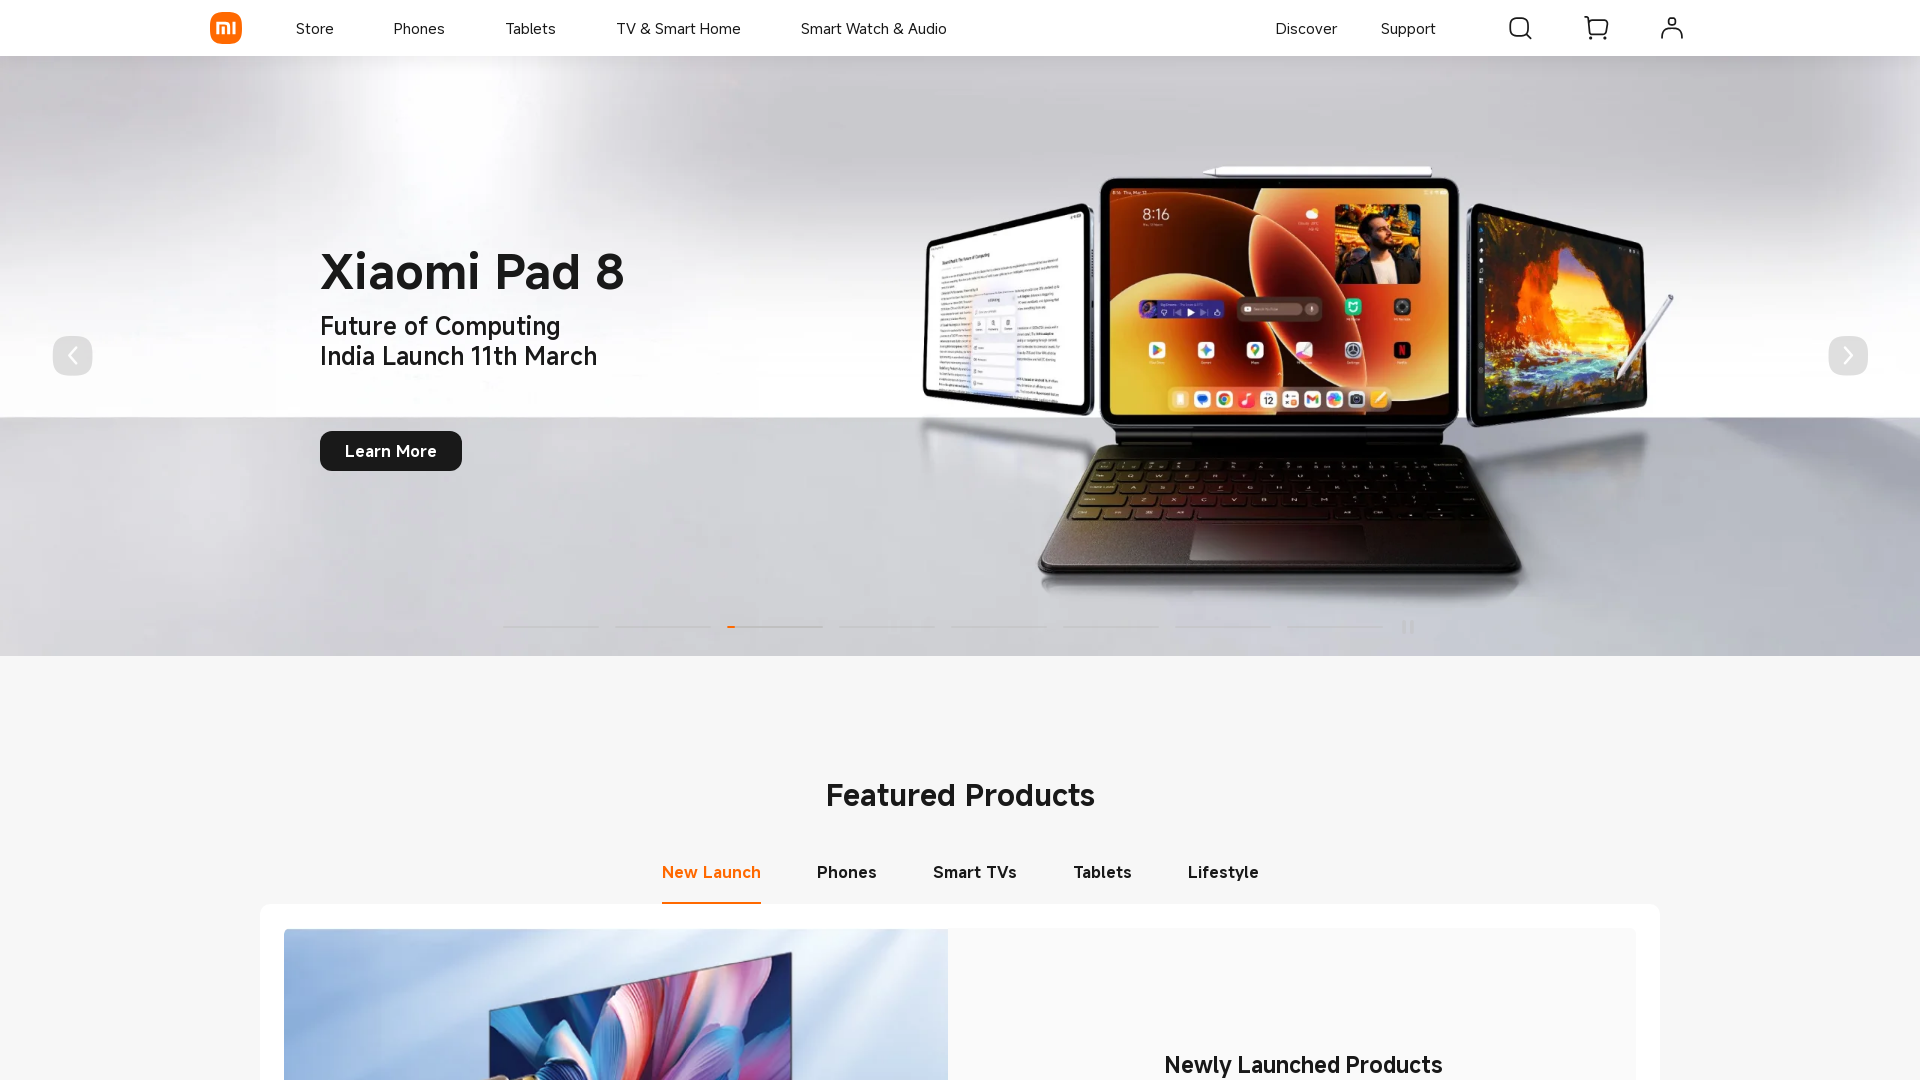

Xiaomi India website loaded successfully (DOM content ready)
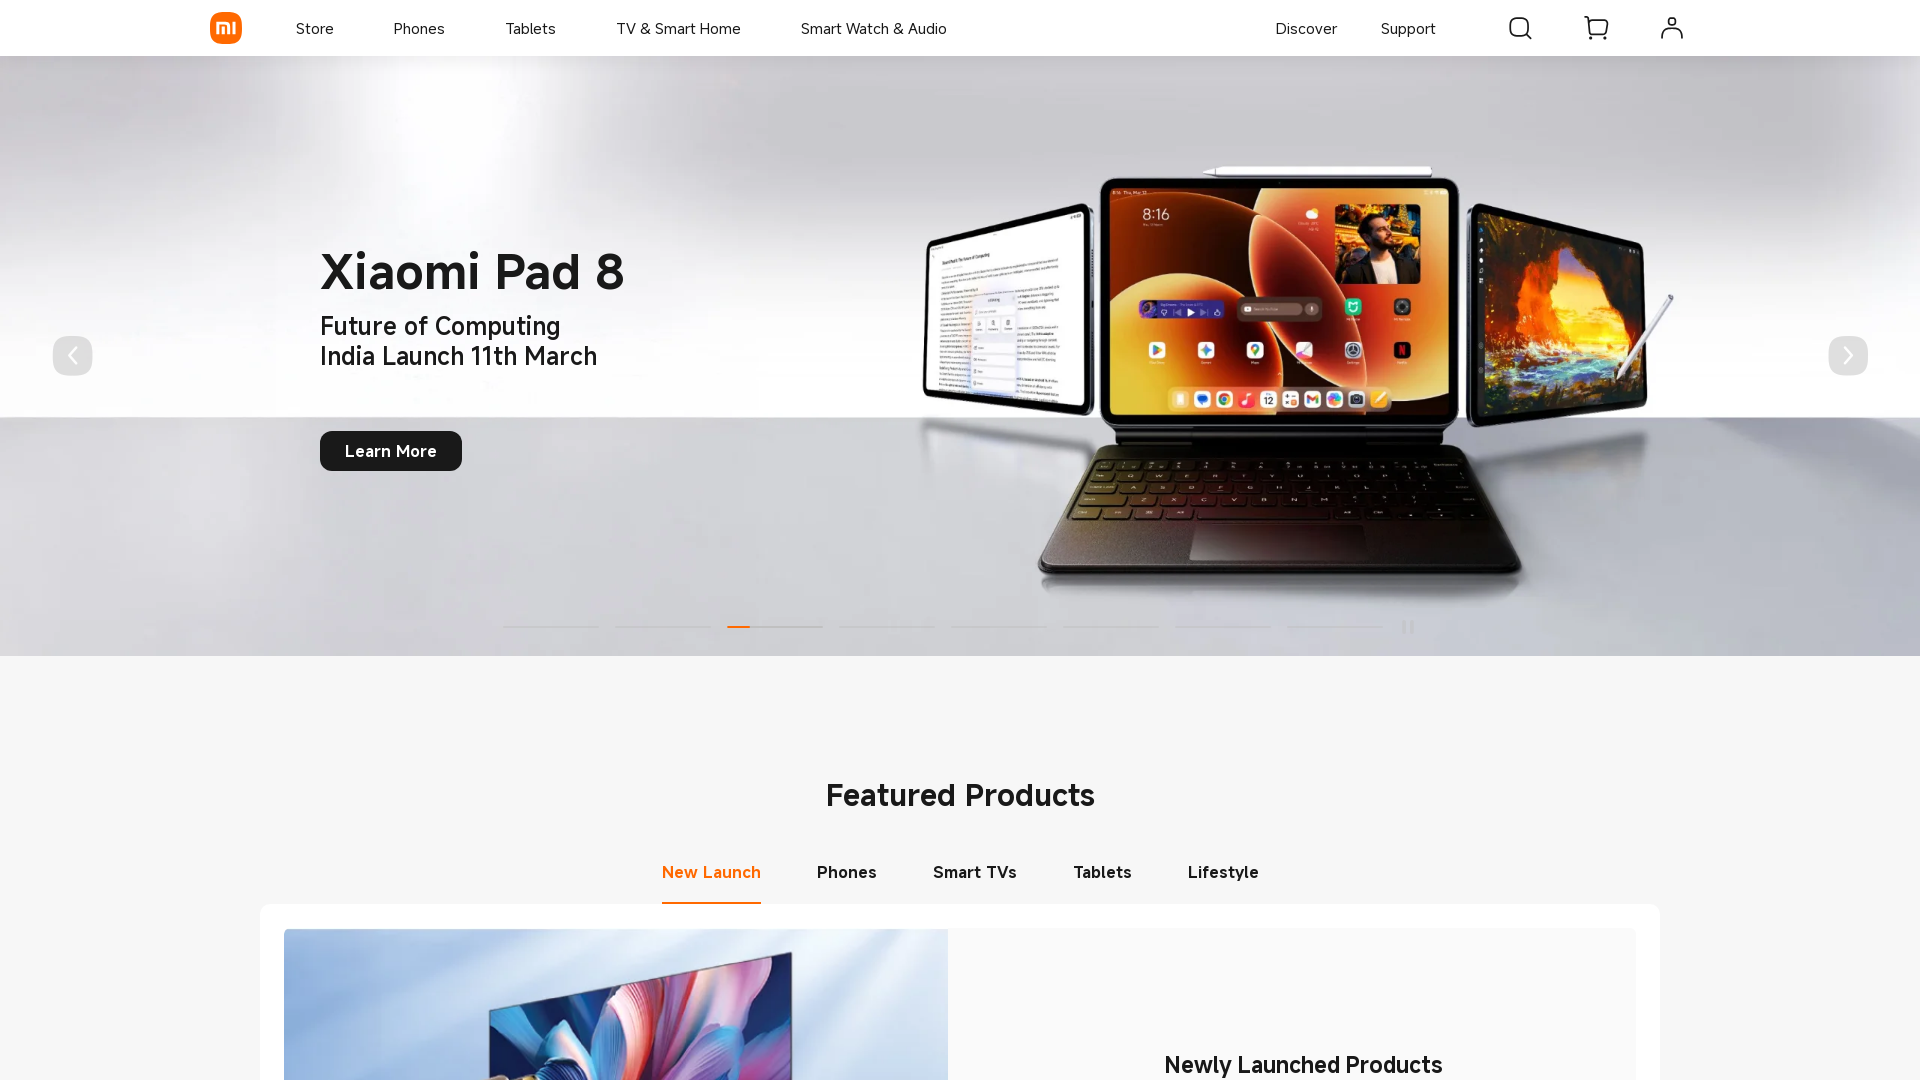

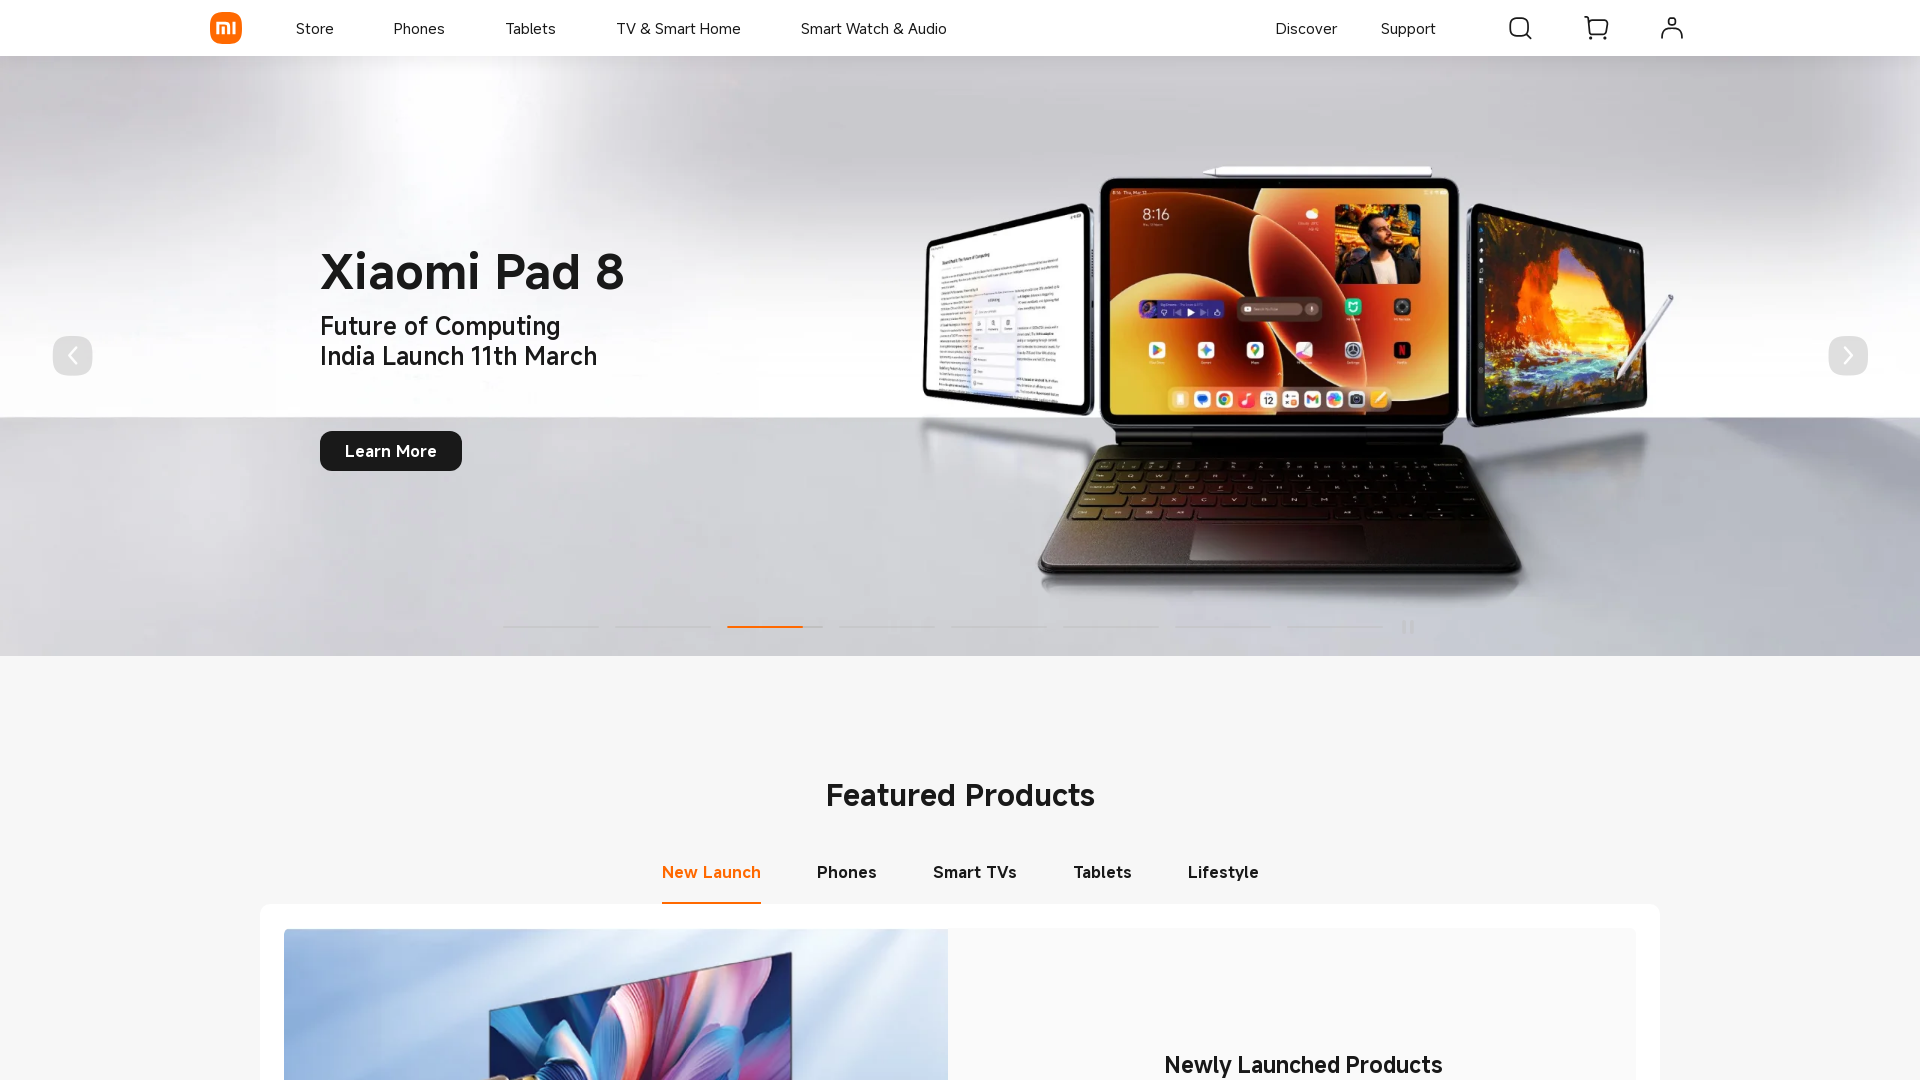